Tests XPath traversal by locating buttons using parent-child and sibling relationships in the header section

Starting URL: https://rahulshettyacademy.com/AutomationPractice/

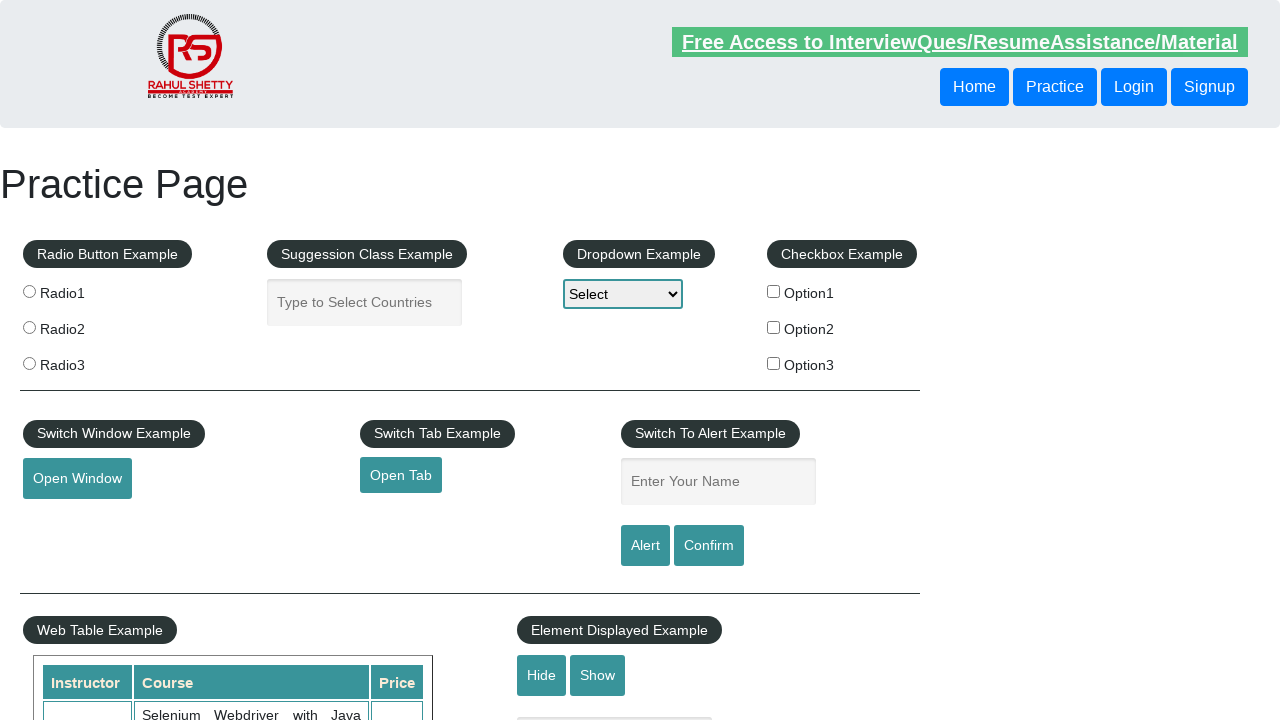

Retrieved text from sibling button using XPath following-sibling traversal
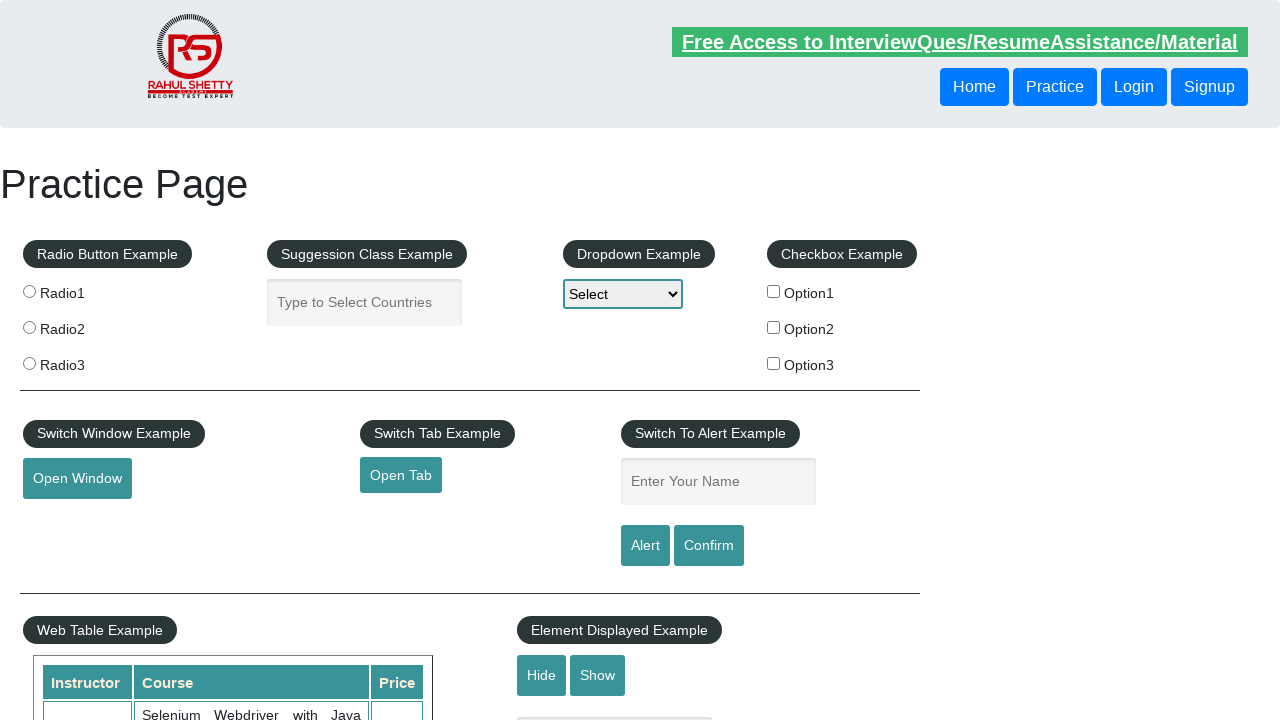

Retrieved text from button using XPath parent-child traversal
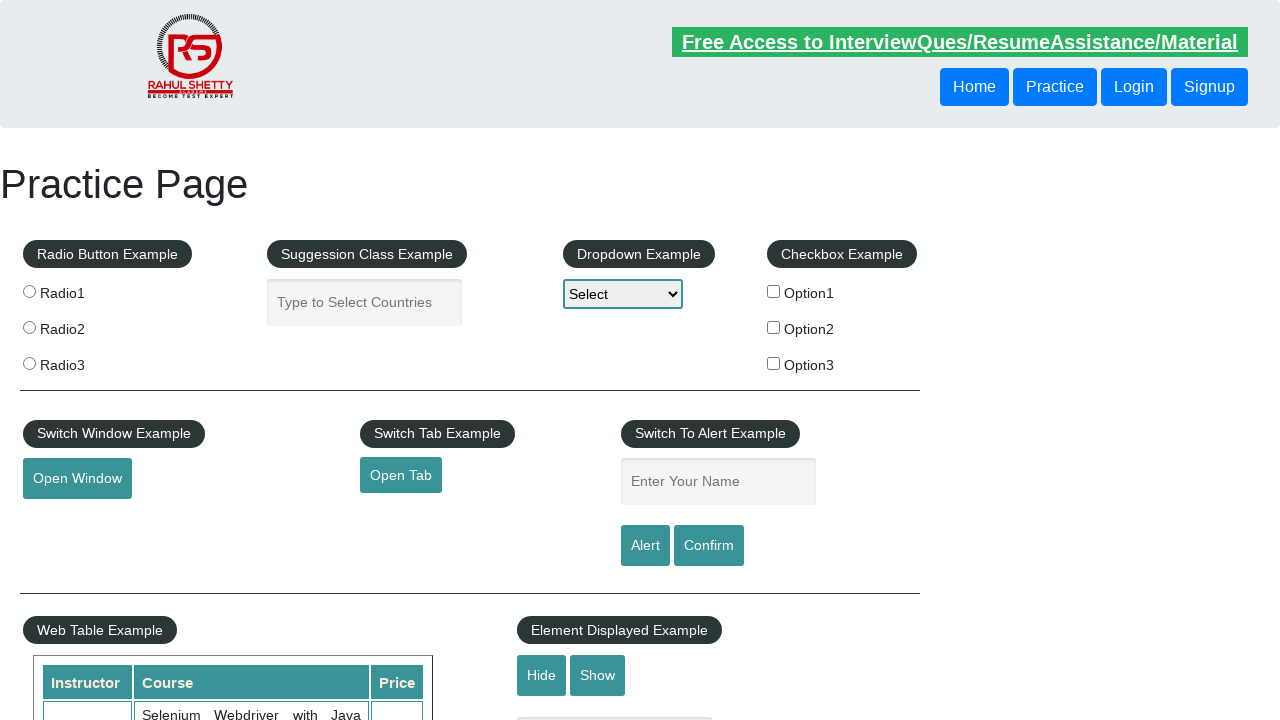

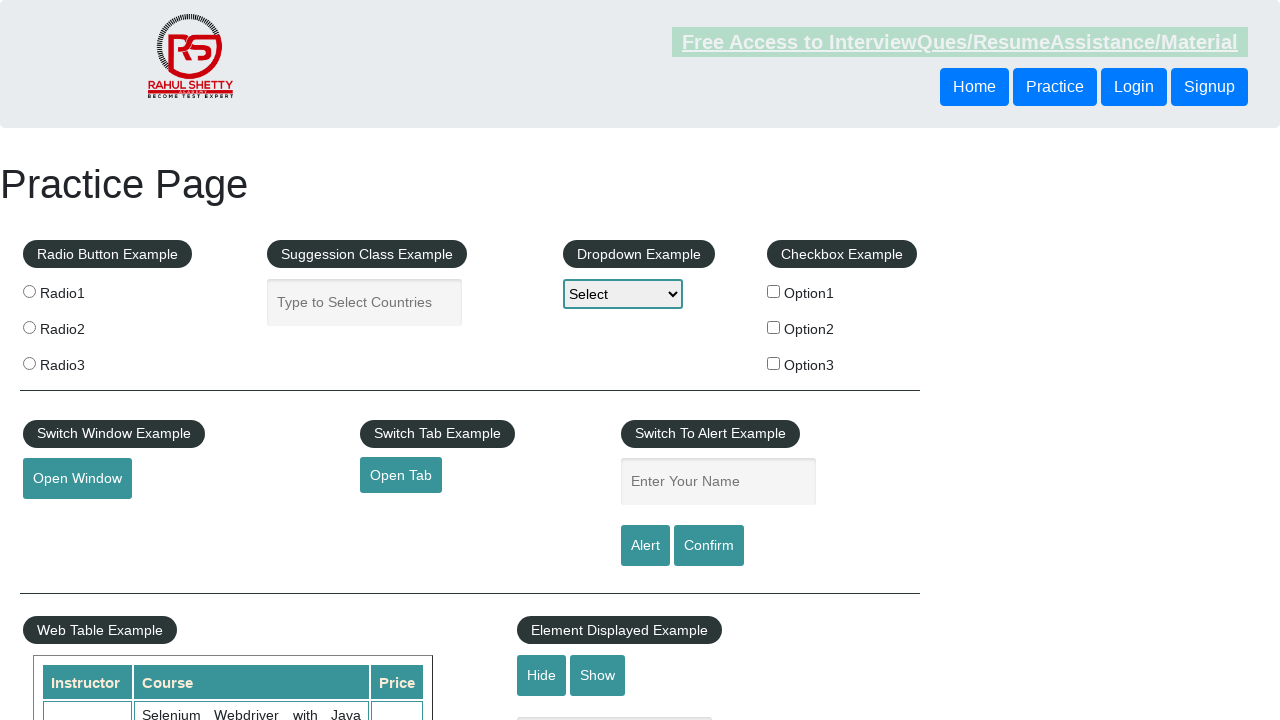